Tests JavaScript alert and prompt dialog handling by clicking buttons that trigger alerts, accepting them, and entering text into a prompt dialog.

Starting URL: https://demoqa.com/alerts

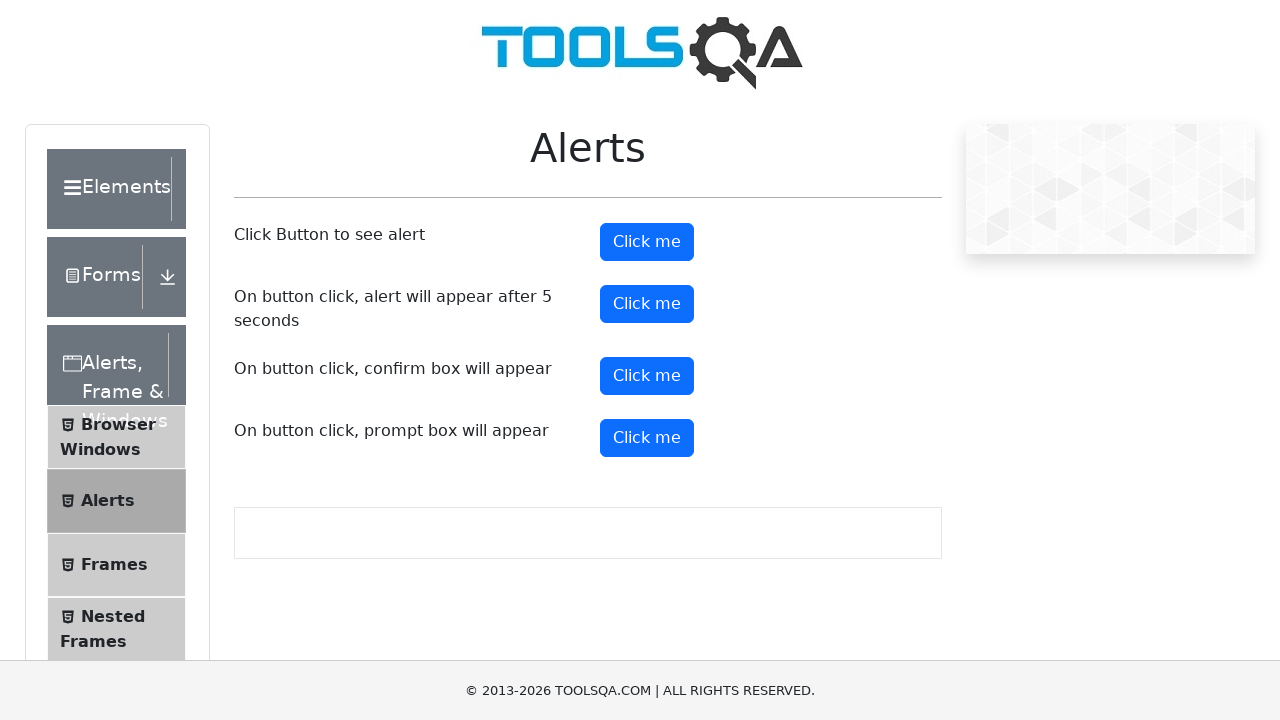

Set up event handler for confirm alert dialog
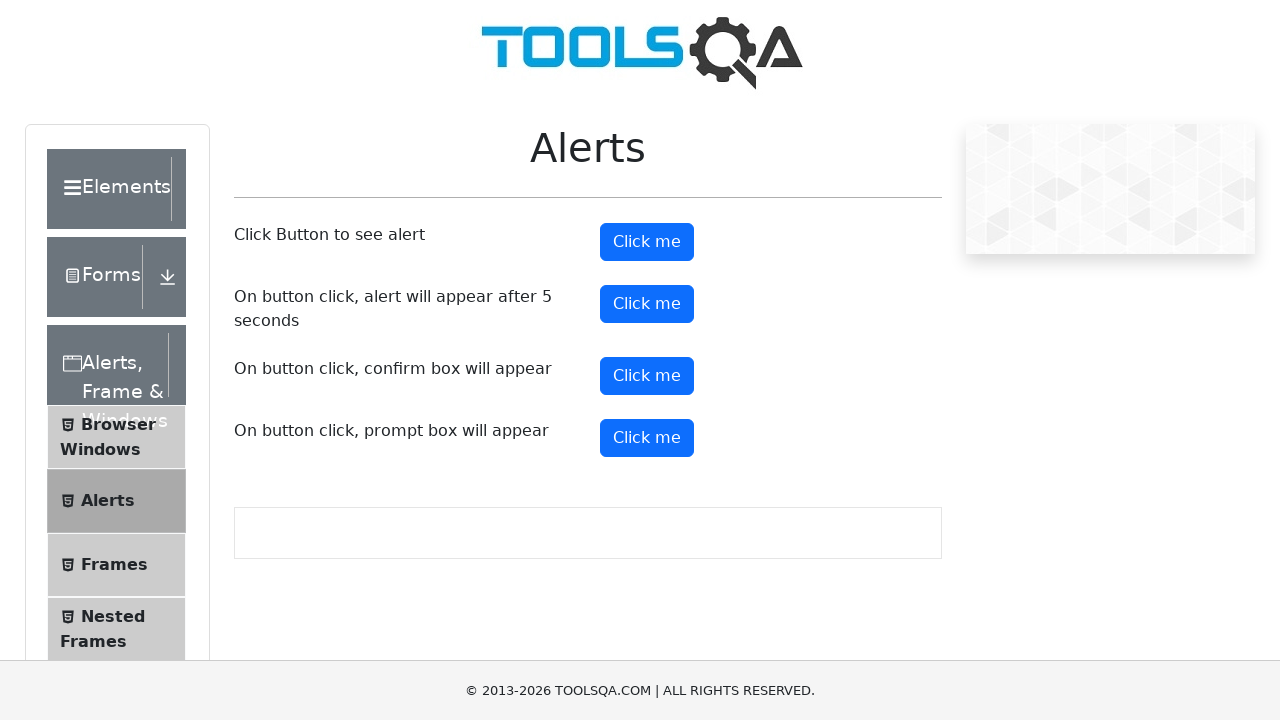

Clicked confirm button to trigger alert at (647, 376) on #confirmButton
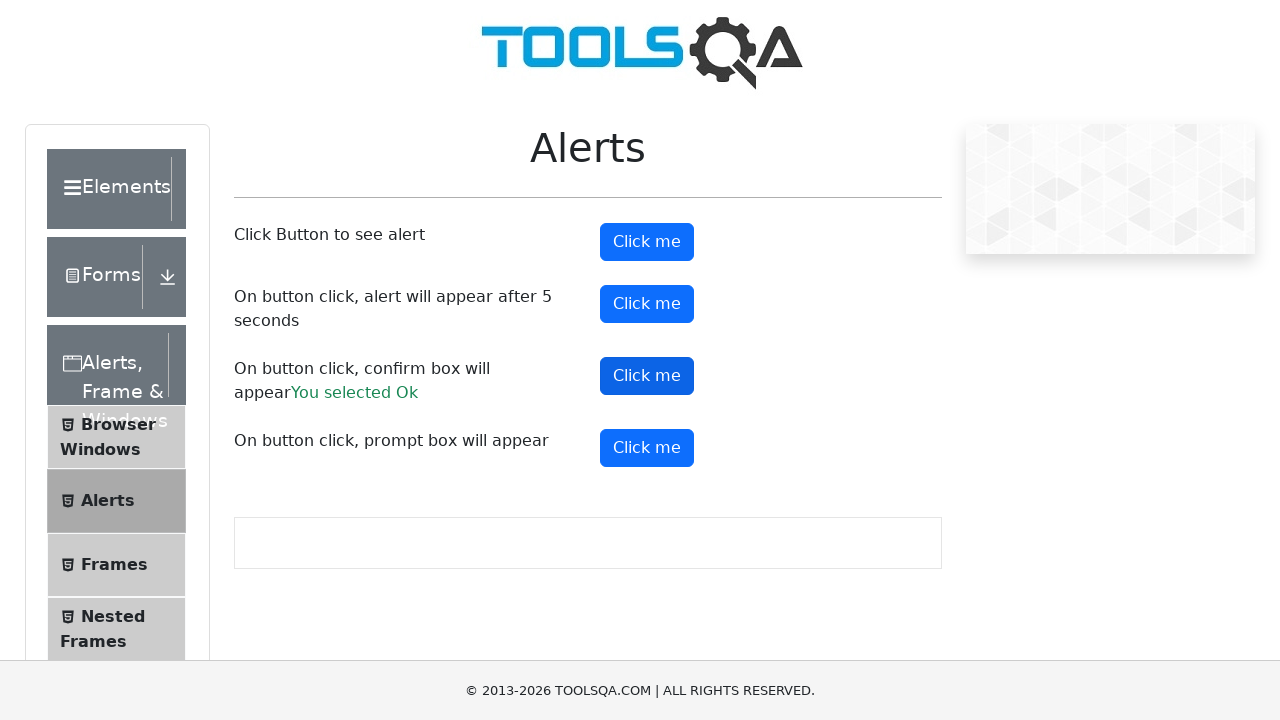

Waited for confirm alert dialog to be processed
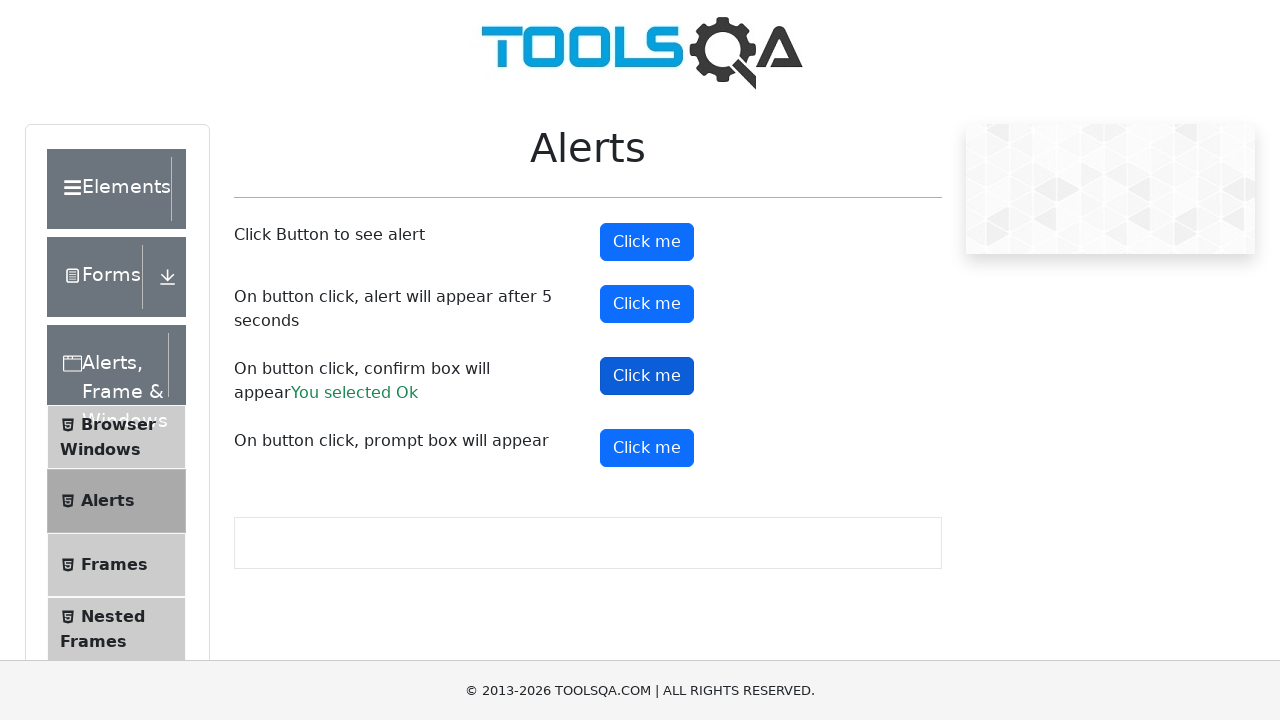

Set up event handler for prompt dialog
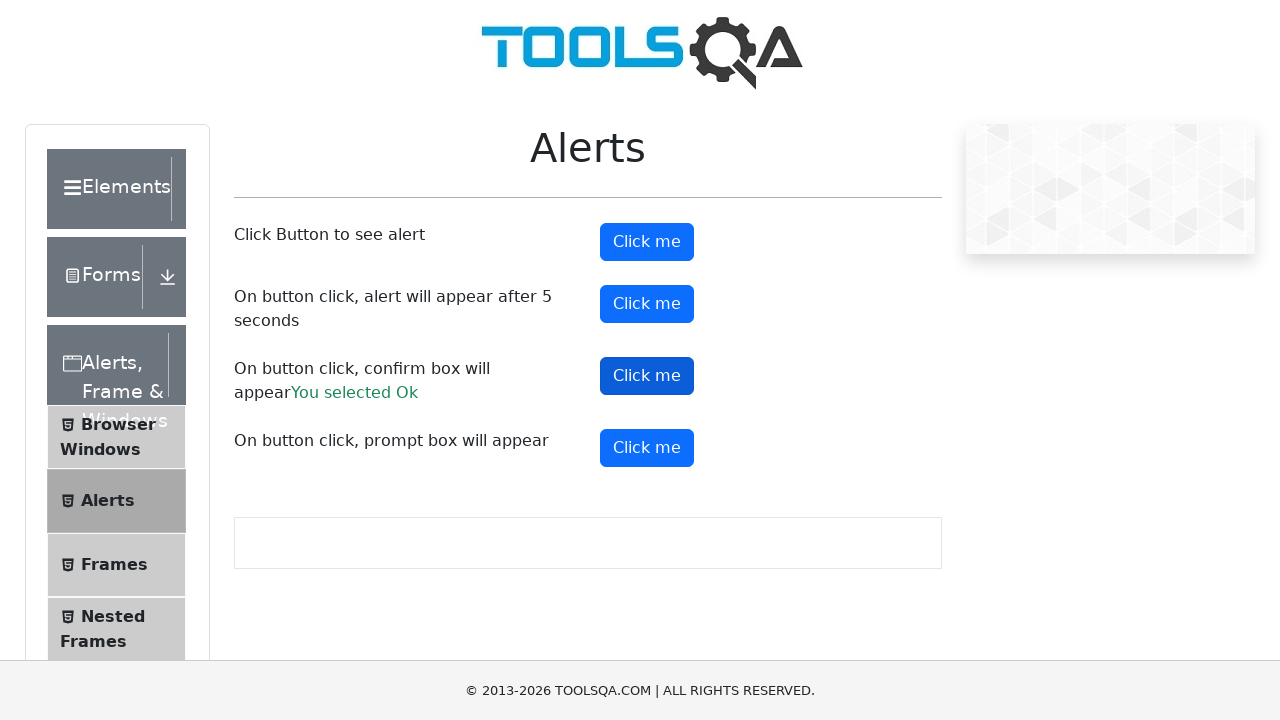

Clicked prompt button to trigger prompt dialog at (647, 448) on #promtButton
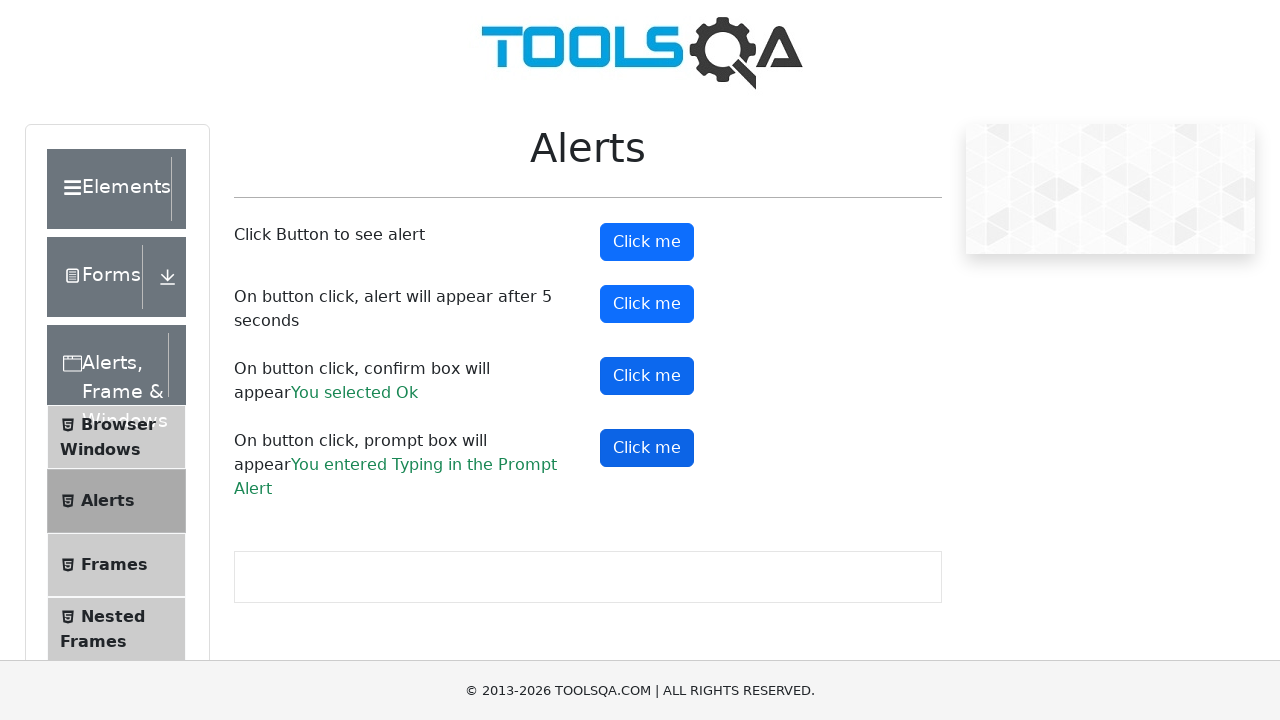

Waited for prompt dialog result to be processed
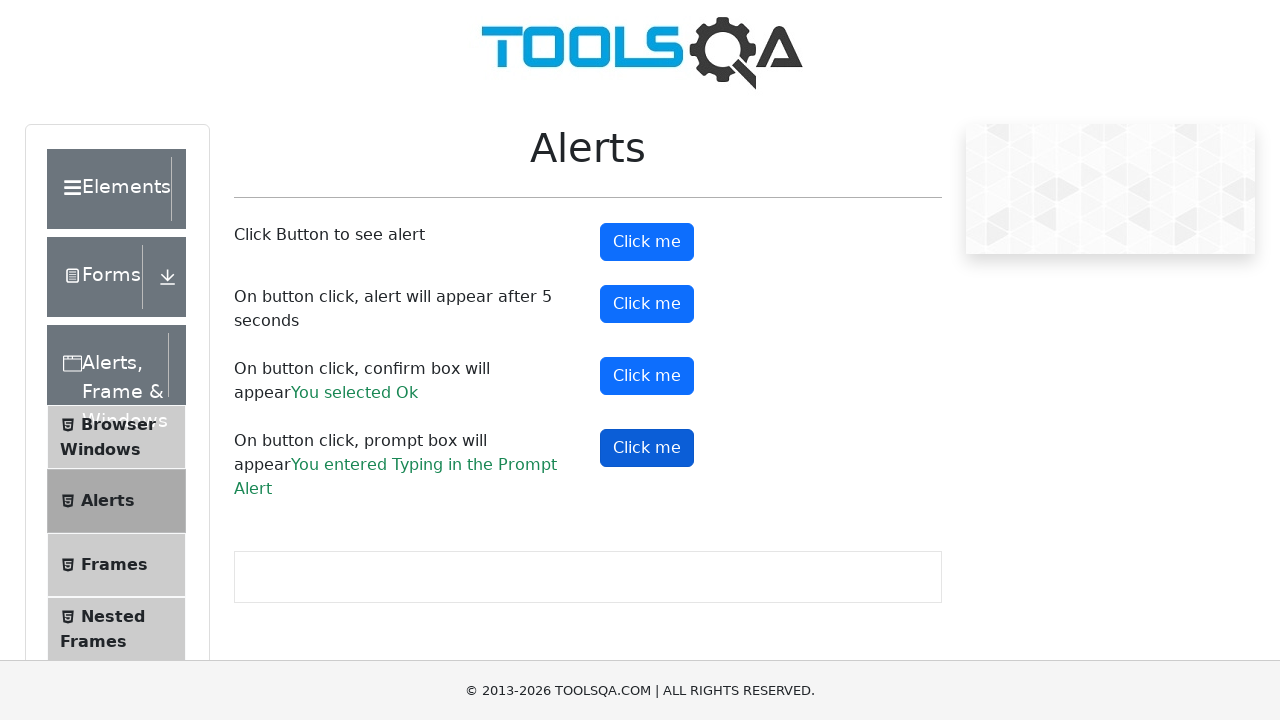

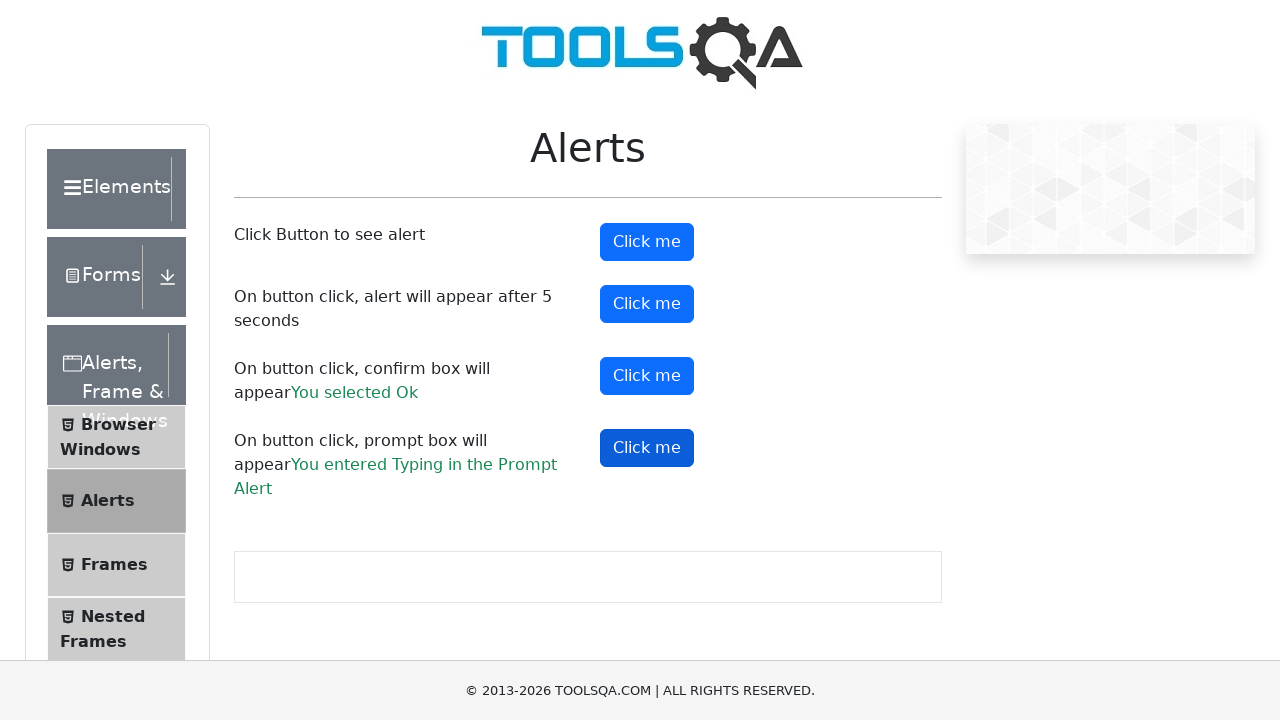